Tests radio button functionality by clicking through BMW, Benz, and Honda radio buttons sequentially

Starting URL: https://www.letskodeit.com/practice

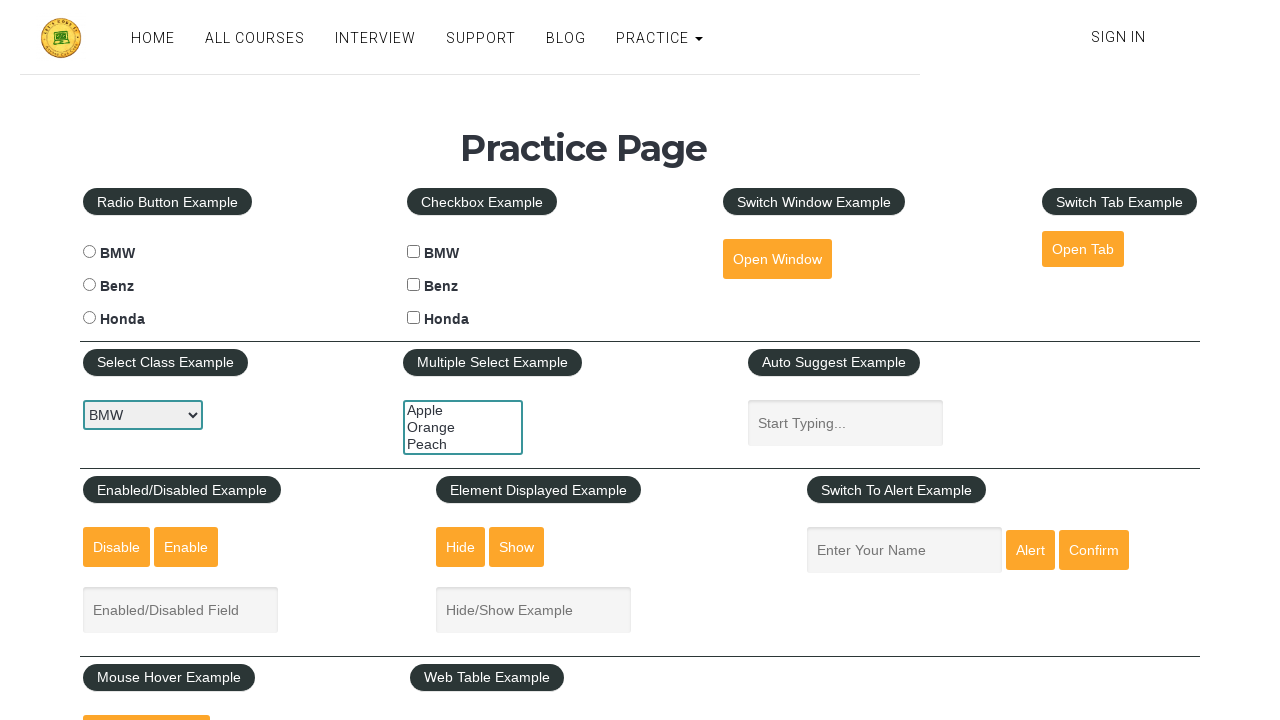

Clicked BMW radio button at (89, 252) on input#bmwradio
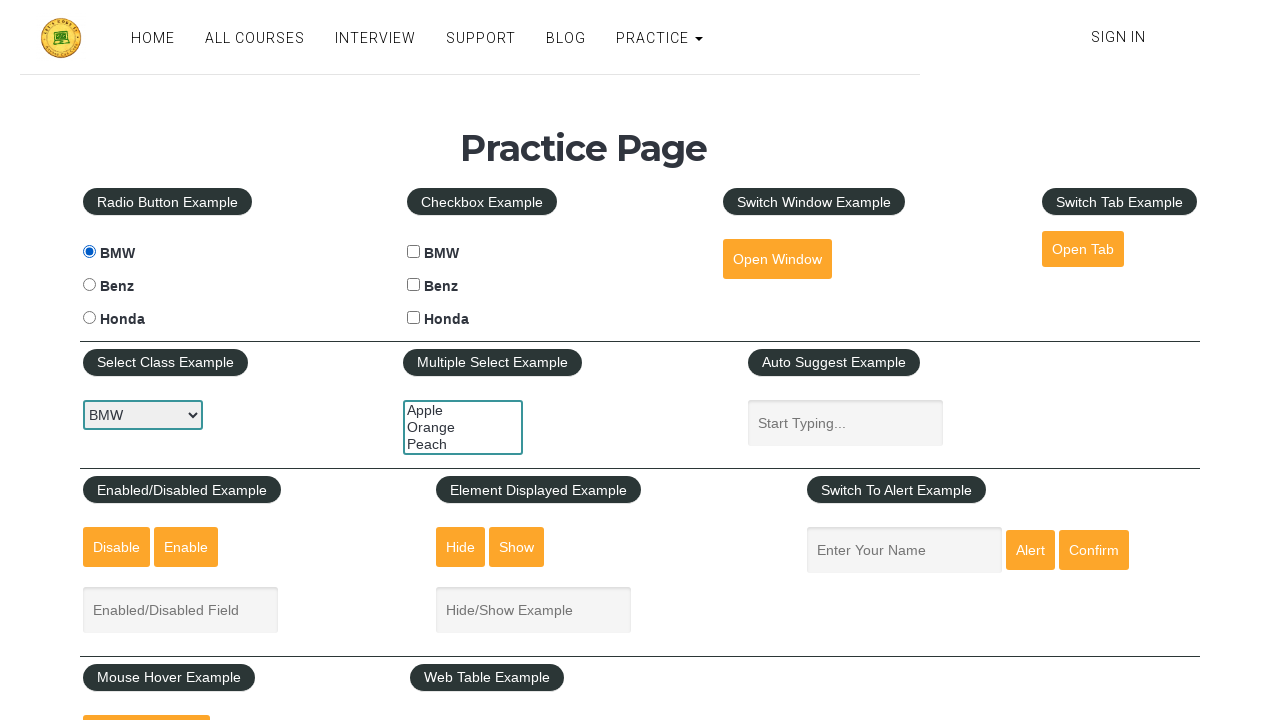

Clicked Benz radio button at (89, 285) on input#benzradio
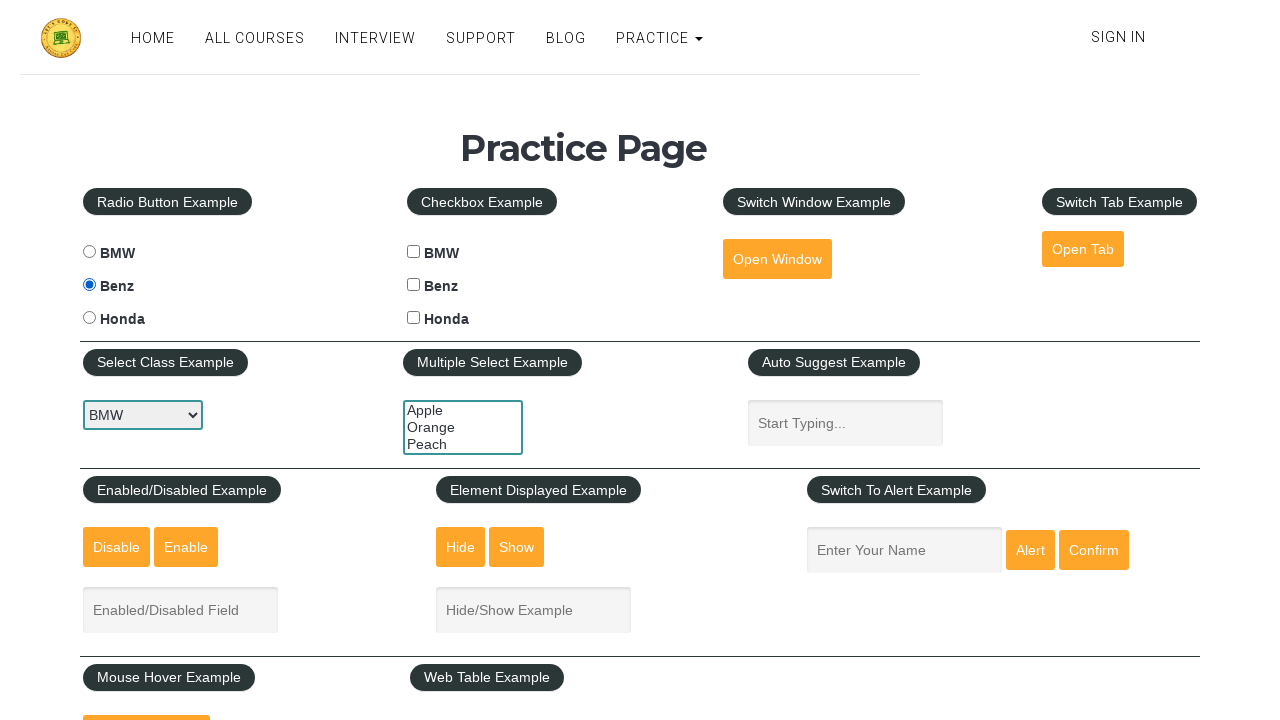

Clicked Honda radio button at (89, 318) on input#hondaradio
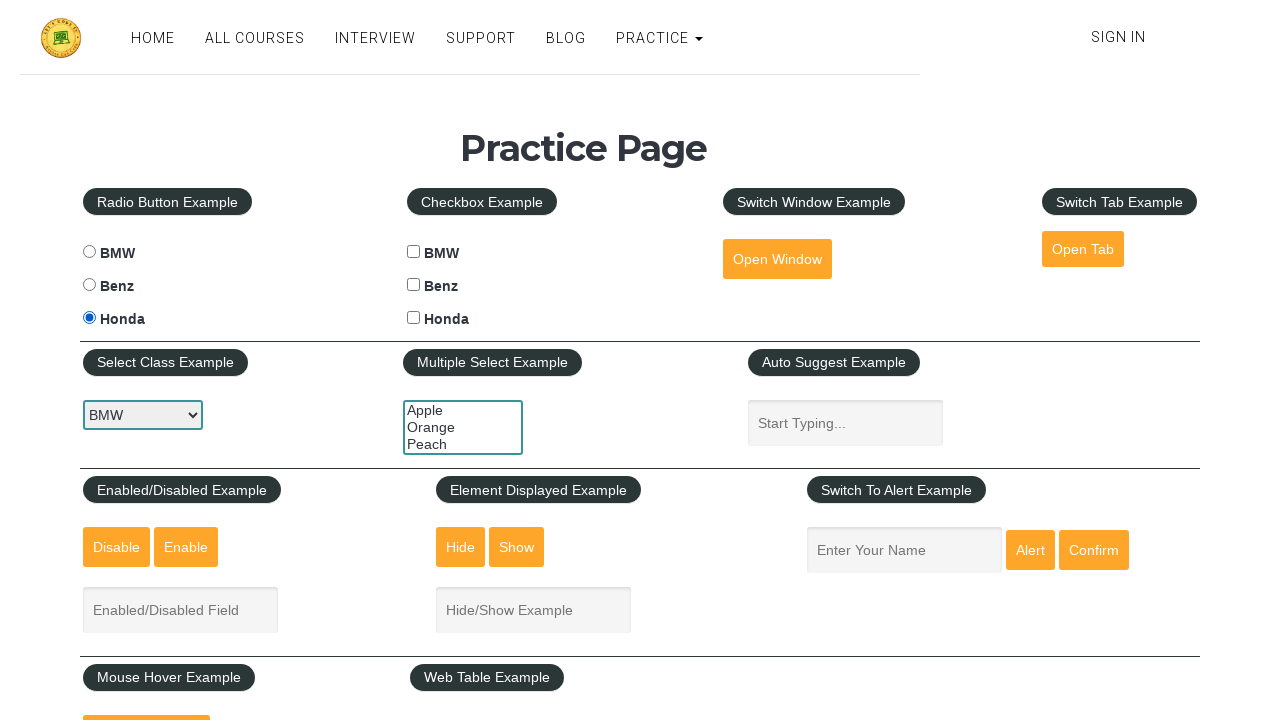

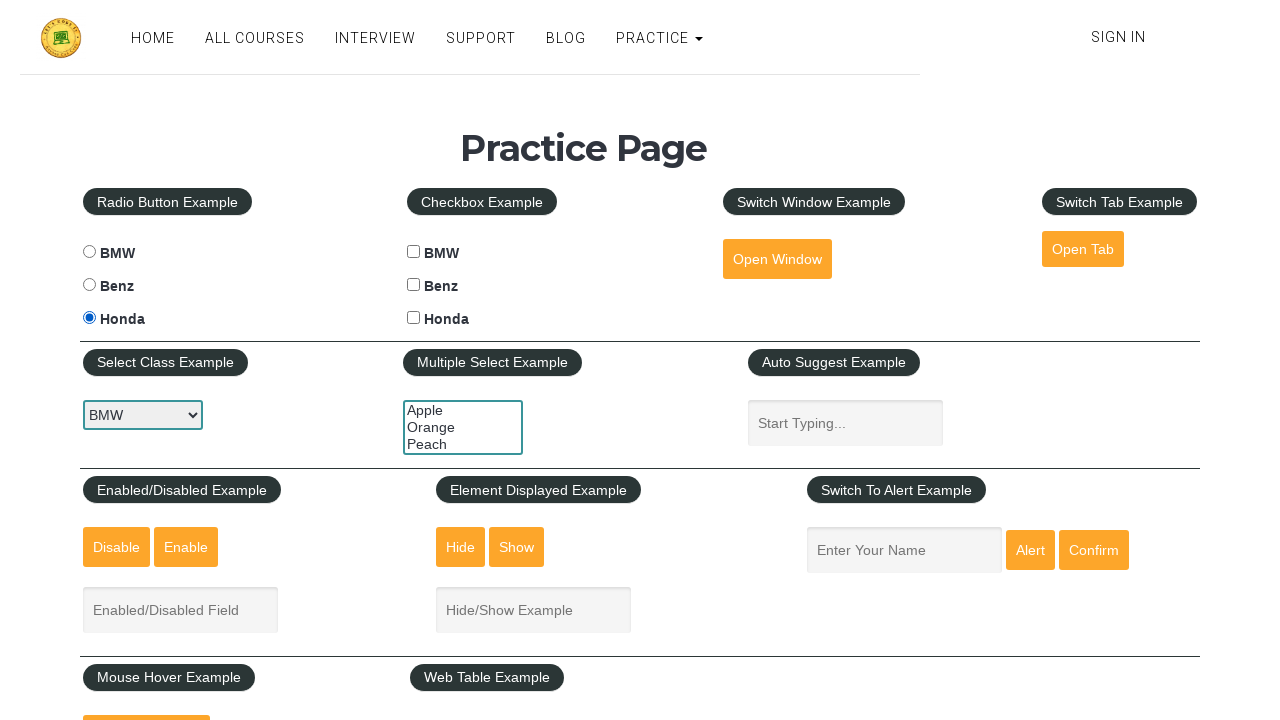